Tests that the "people" radio button is selected by default on the page, while the "robots" radio button is not selected.

Starting URL: http://suninjuly.github.io/math.html

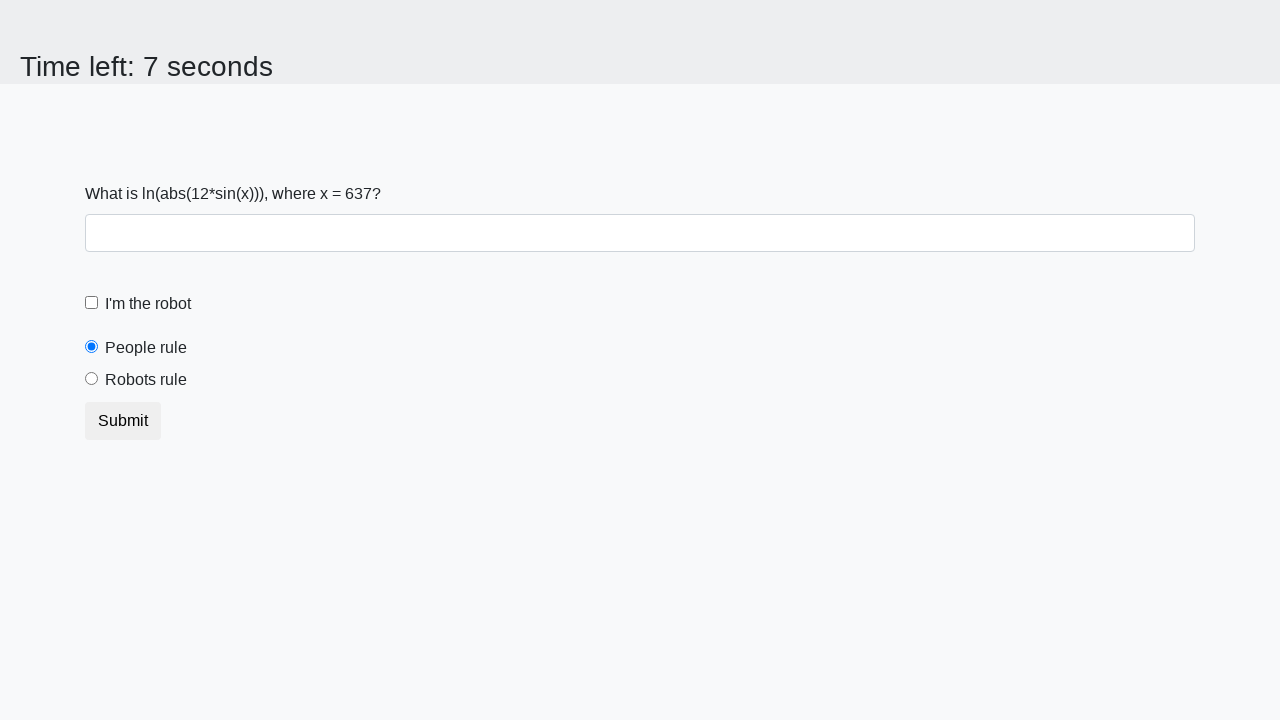

Navigated to http://suninjuly.github.io/math.html
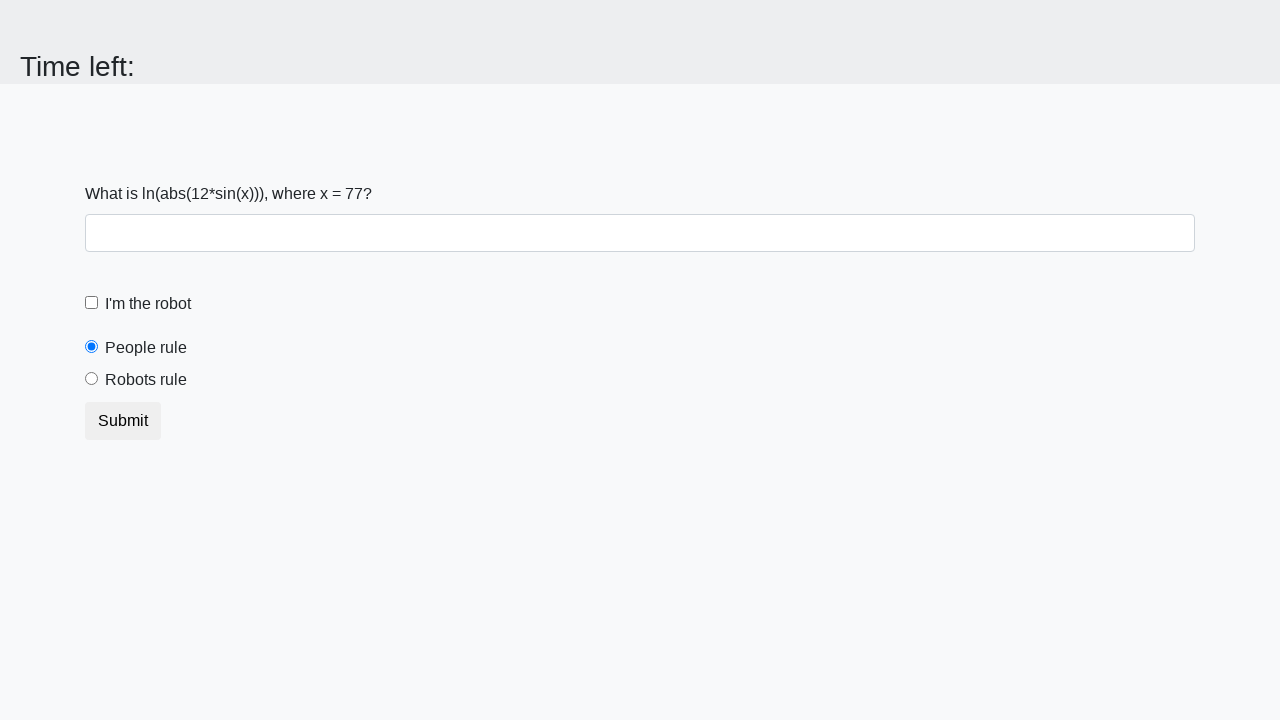

Located the 'people' radio button
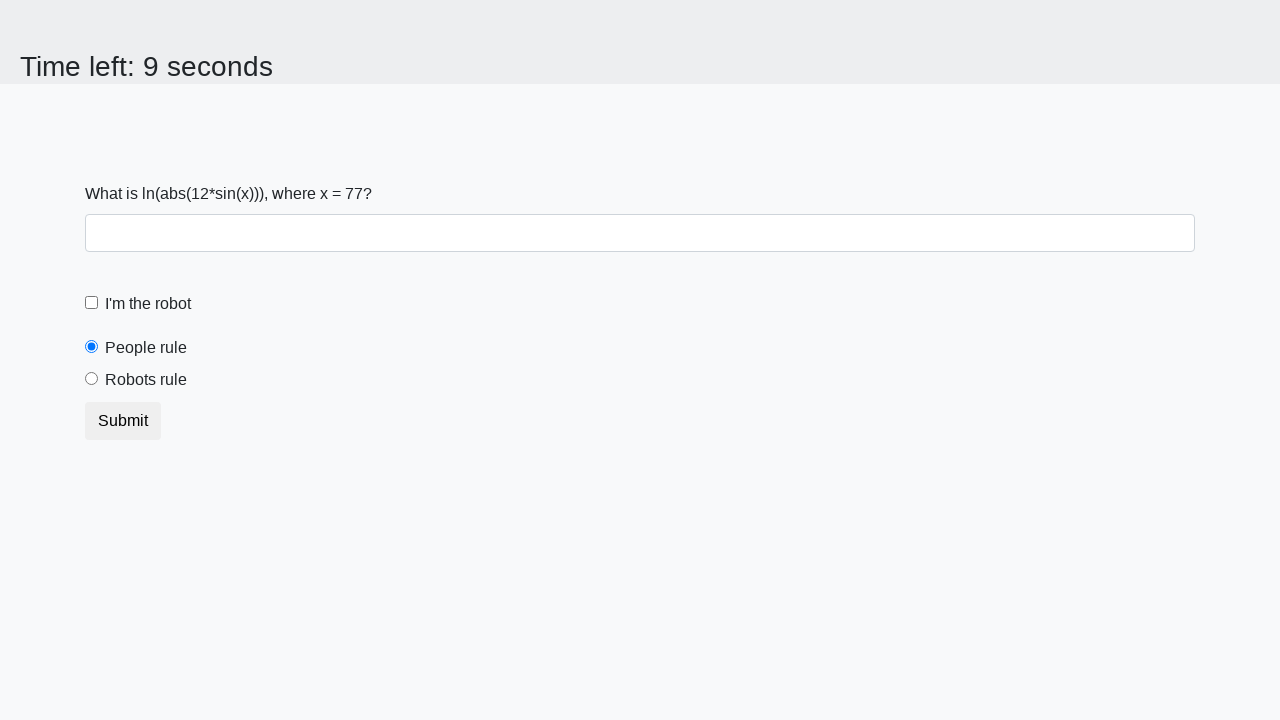

Verified that 'people' radio button is selected by default
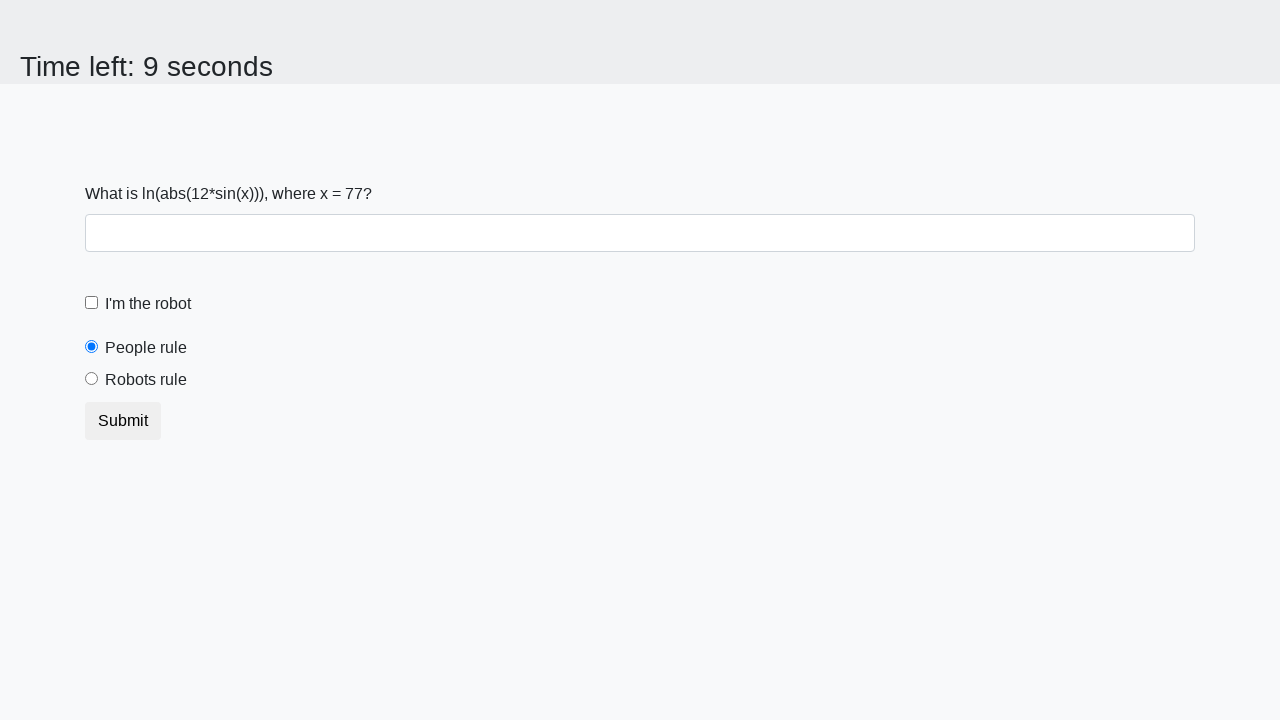

Located the 'robots' radio button
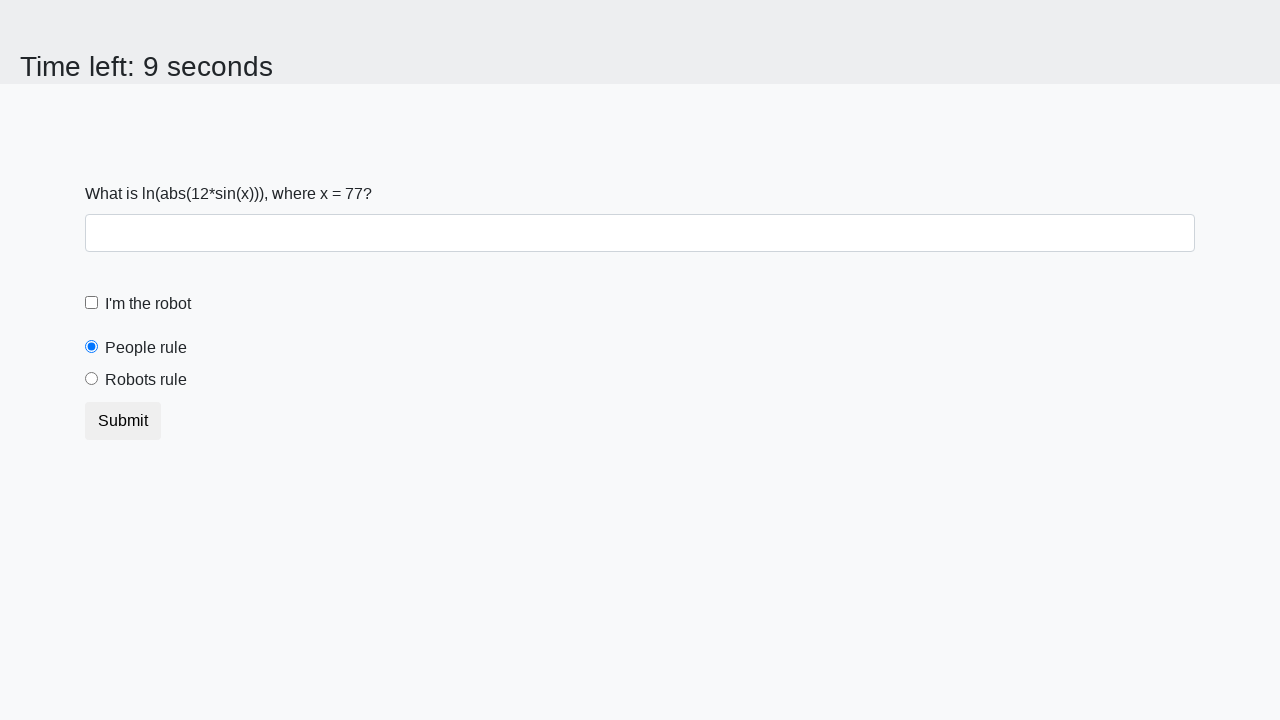

Verified that 'robots' radio button is not selected by default
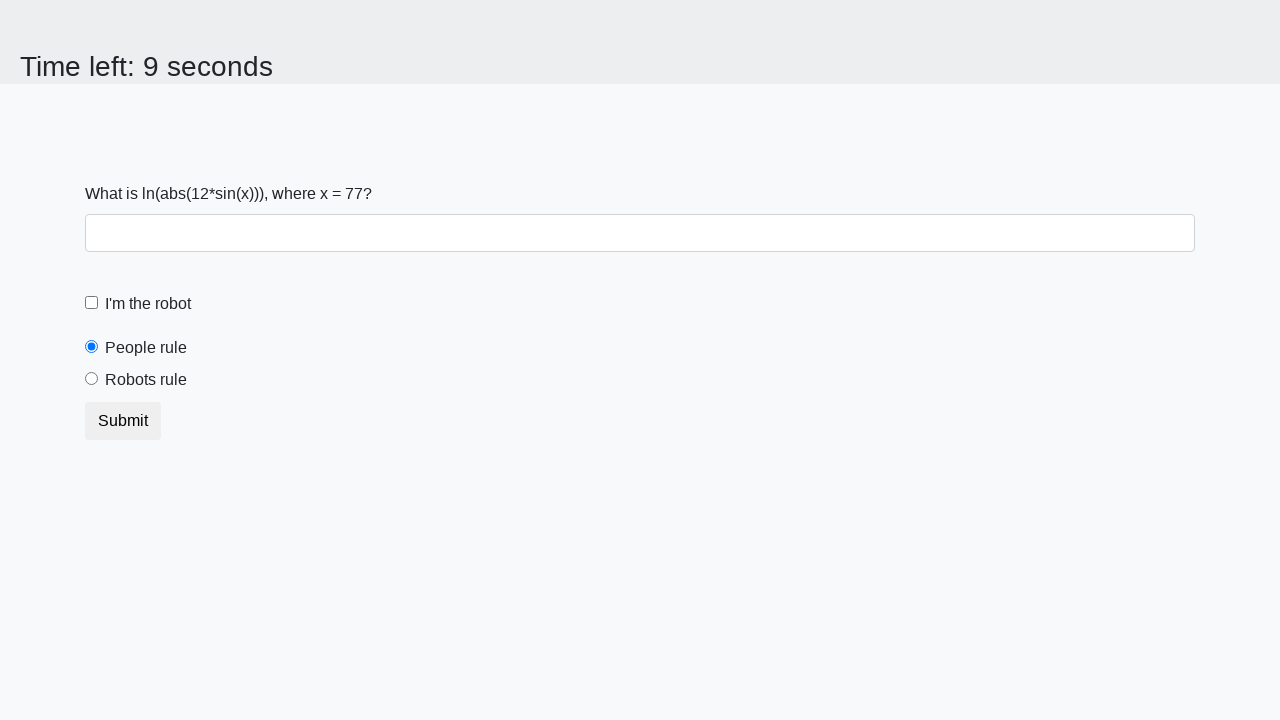

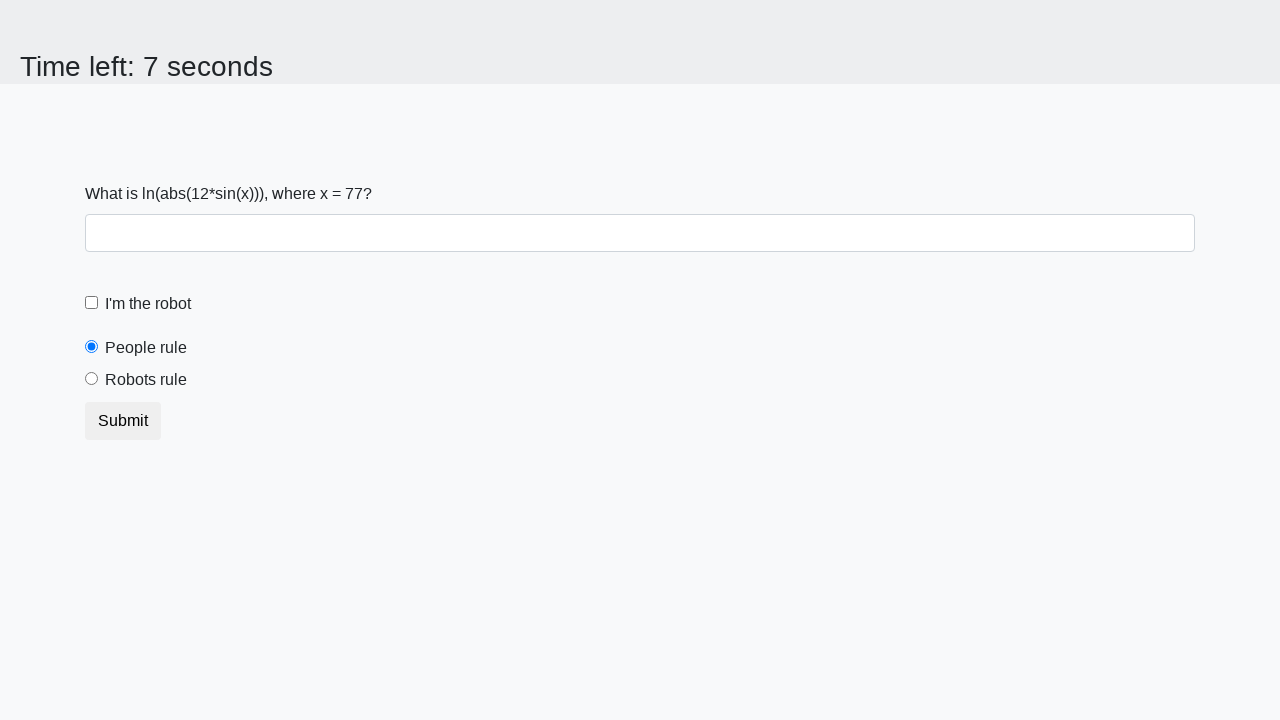